Navigates to a blog post, scrolls to the bottom of the page, and clicks the back button to return to the blog listing

Starting URL: https://uat.worklenz.com/blog

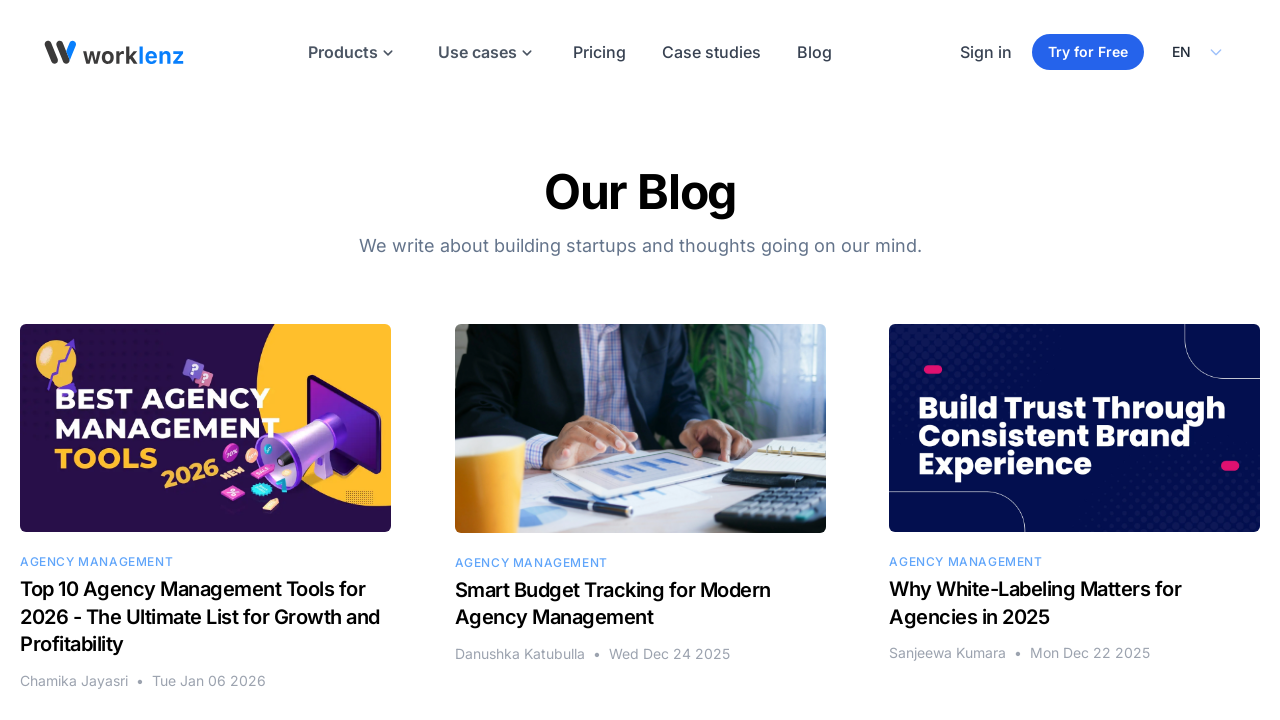

Waited for second blog post link to become visible
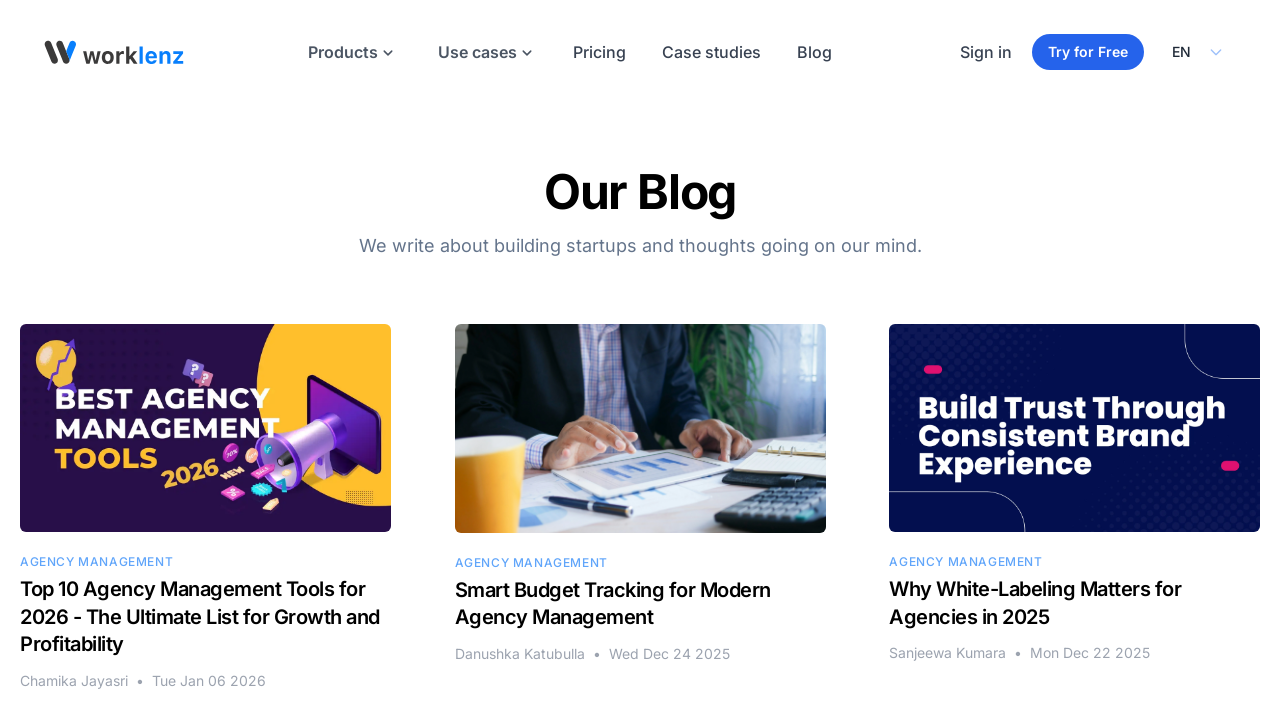

Clicked on the second blog post link at (640, 494) on main ul li:nth-child(2) a
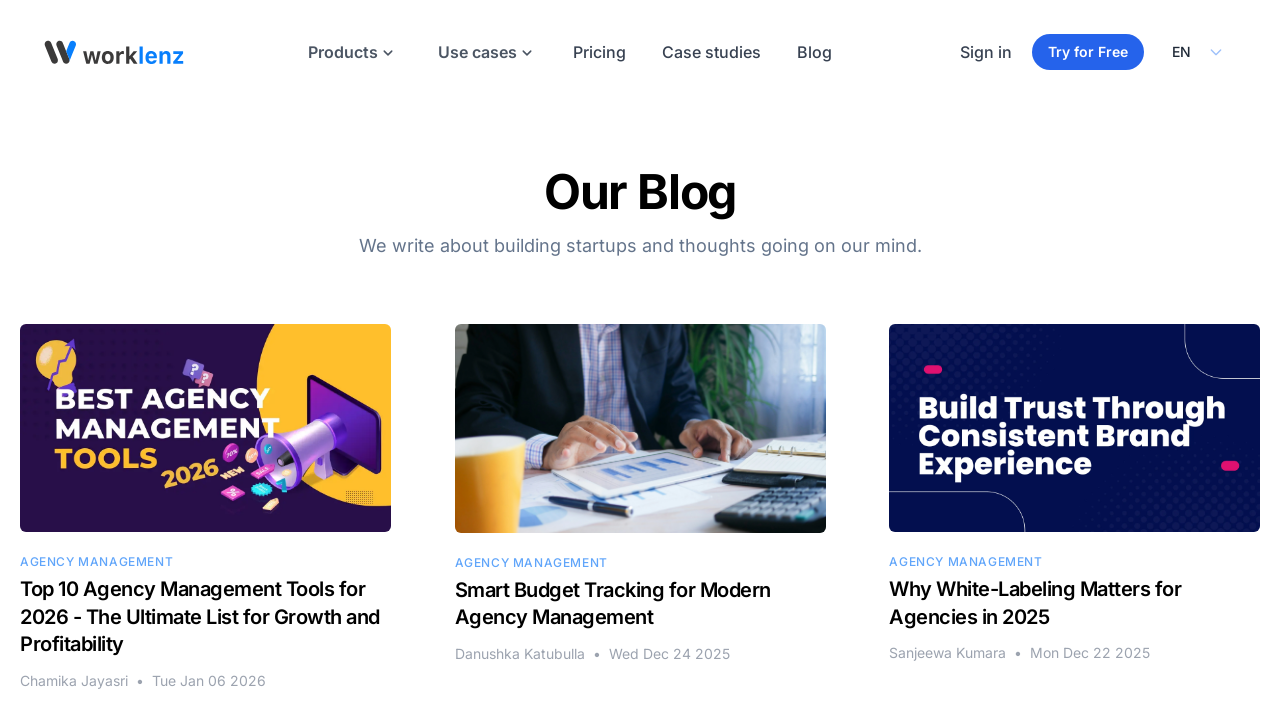

Blog post page loaded (domcontentloaded)
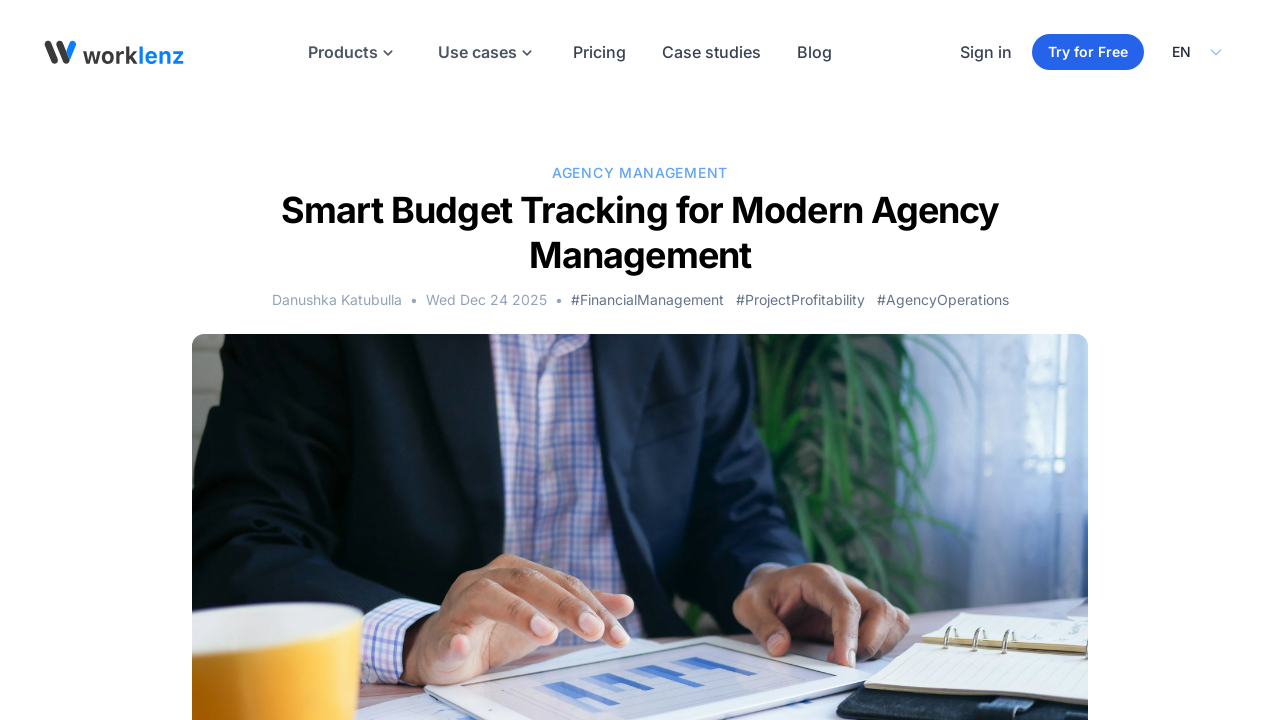

Scrolled to the bottom of the blog post page
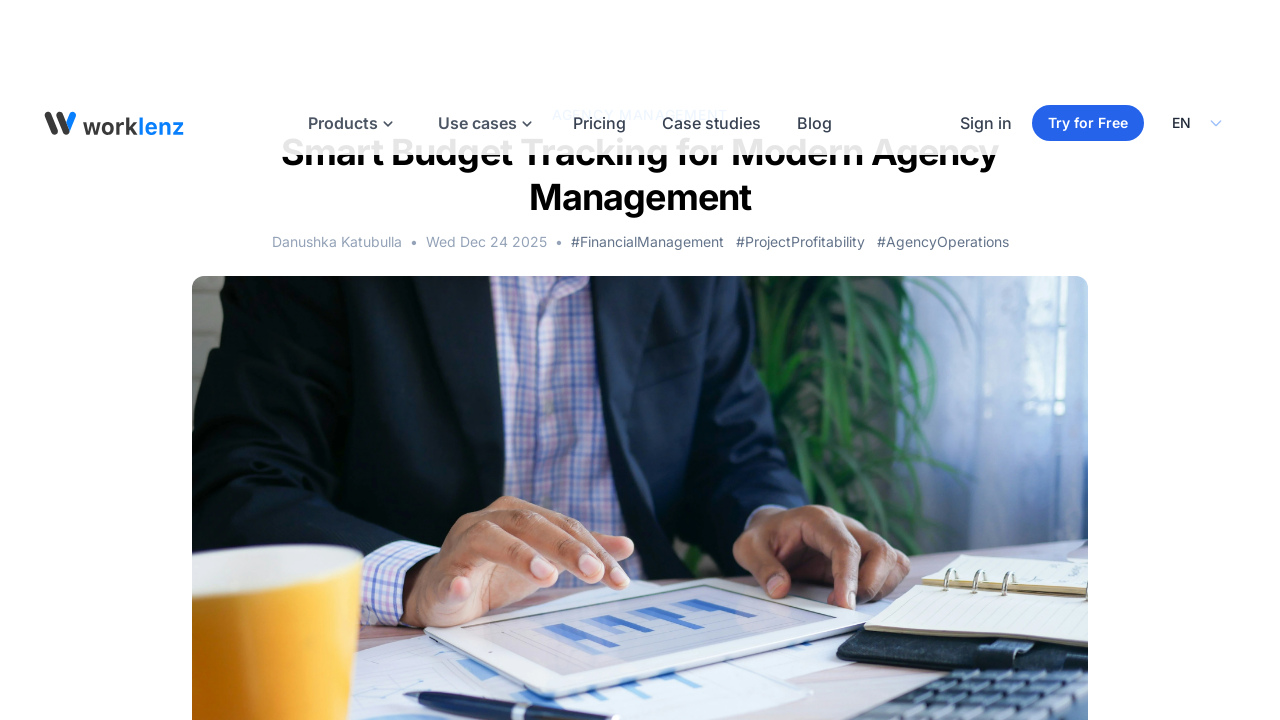

Waited for back button to become visible
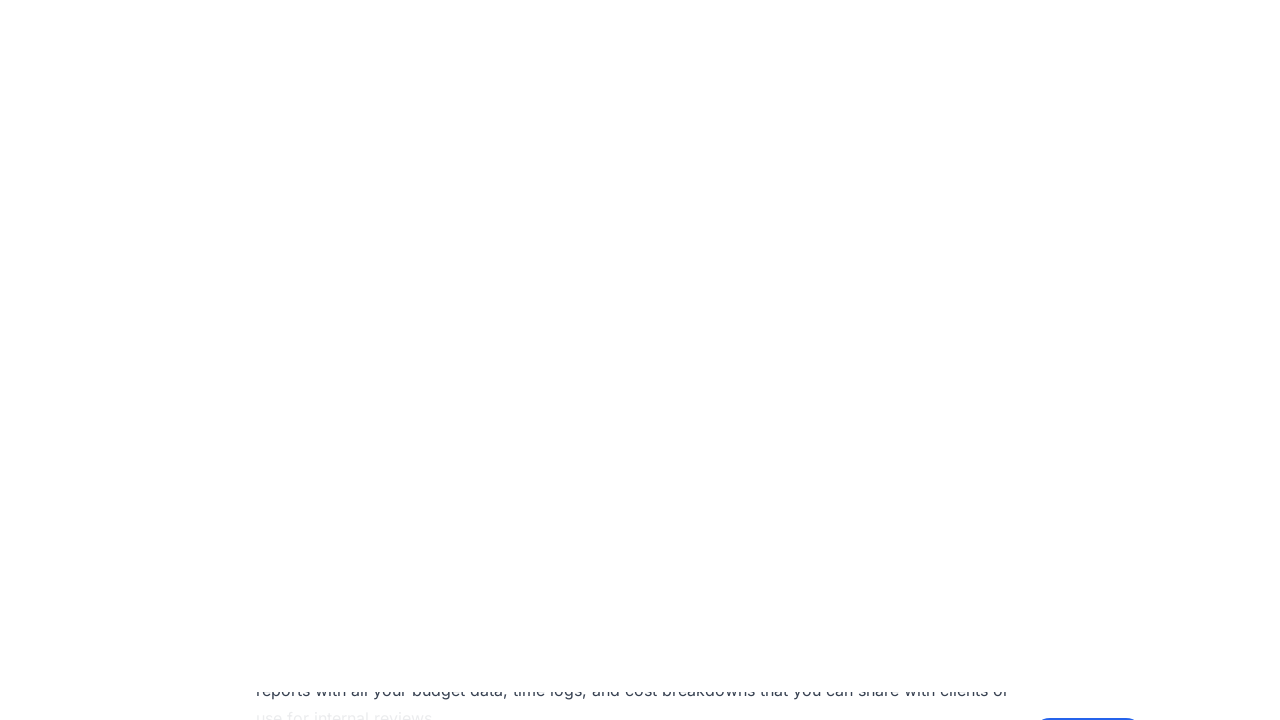

Clicked back button to return to blog listing at (640, 150) on a.bg-gray-100.px-5.py-3.rounded-md
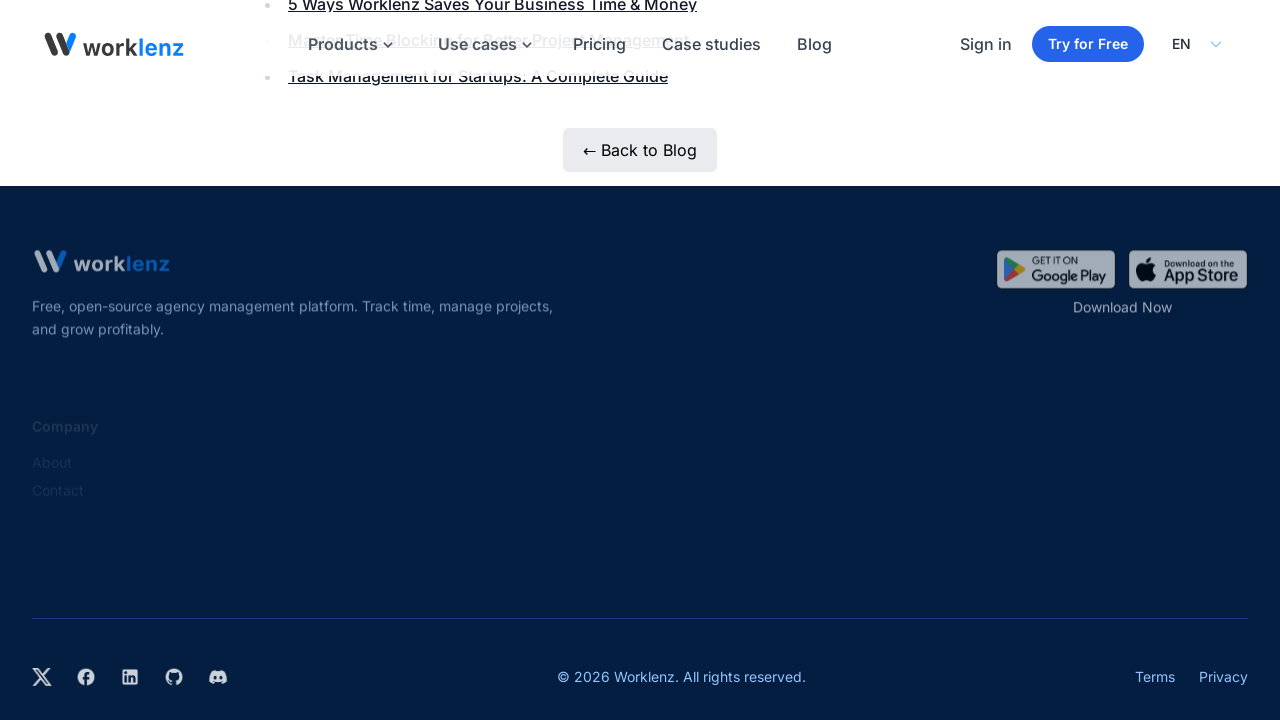

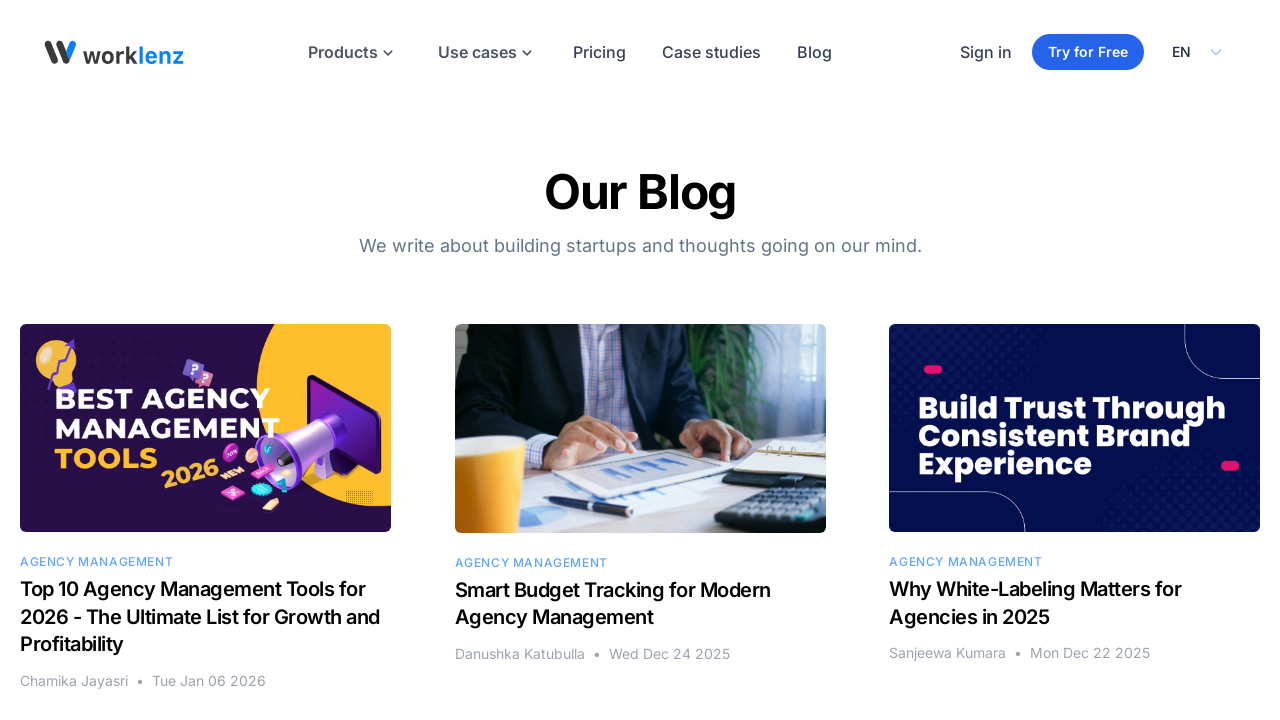